Tests alert handling by entering a name and triggering an alert, then dismissing it

Starting URL: https://rahulshettyacademy.com/AutomationPractice/

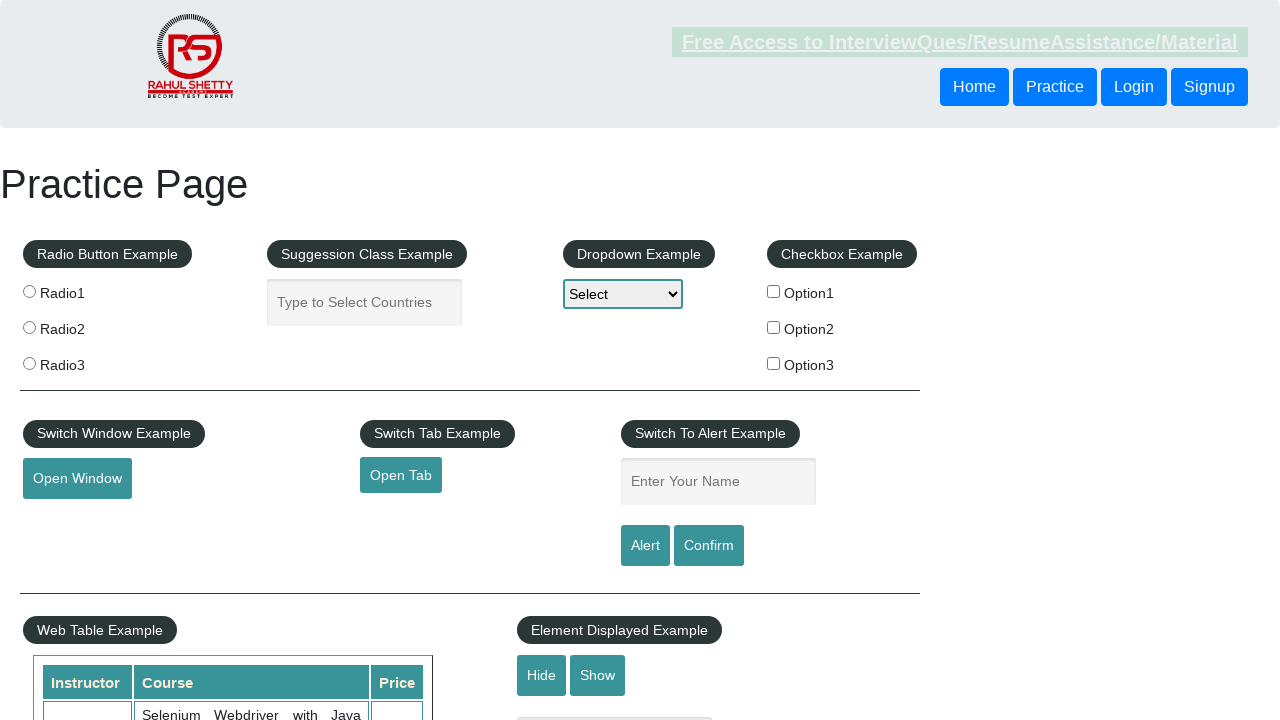

Entered 'john' in the name text field on #name
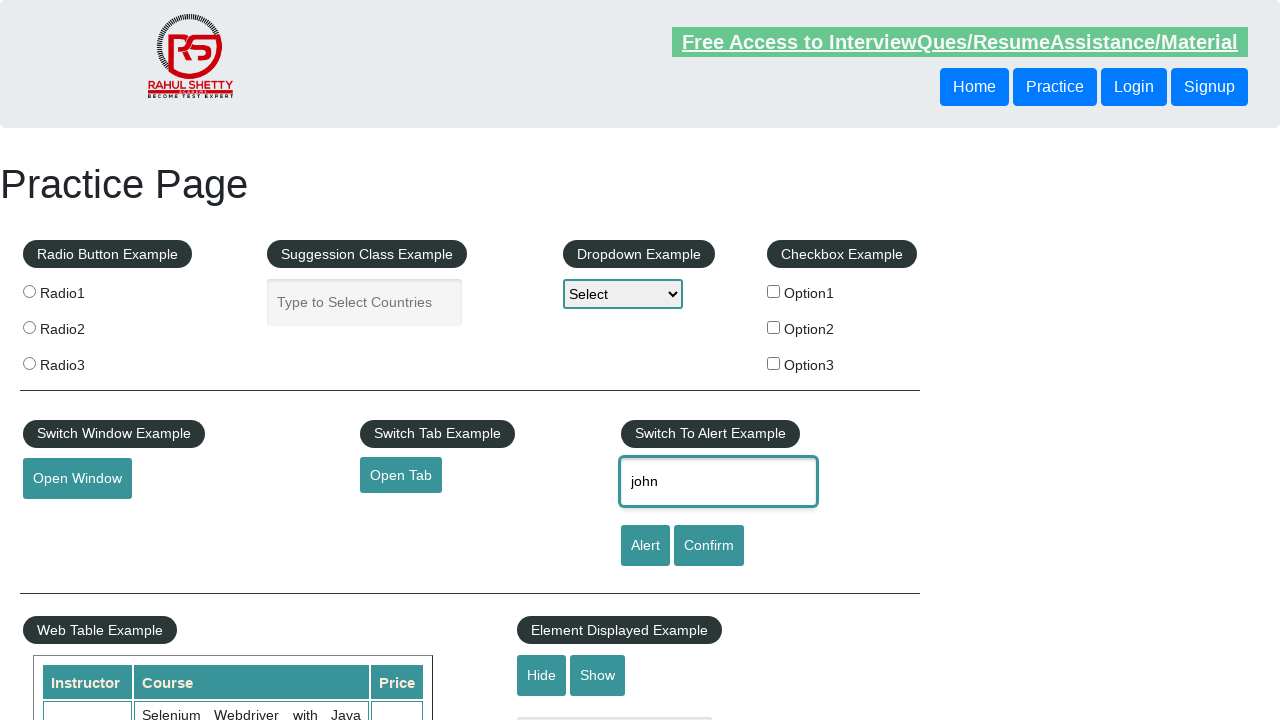

Set up dialog handler to dismiss alerts
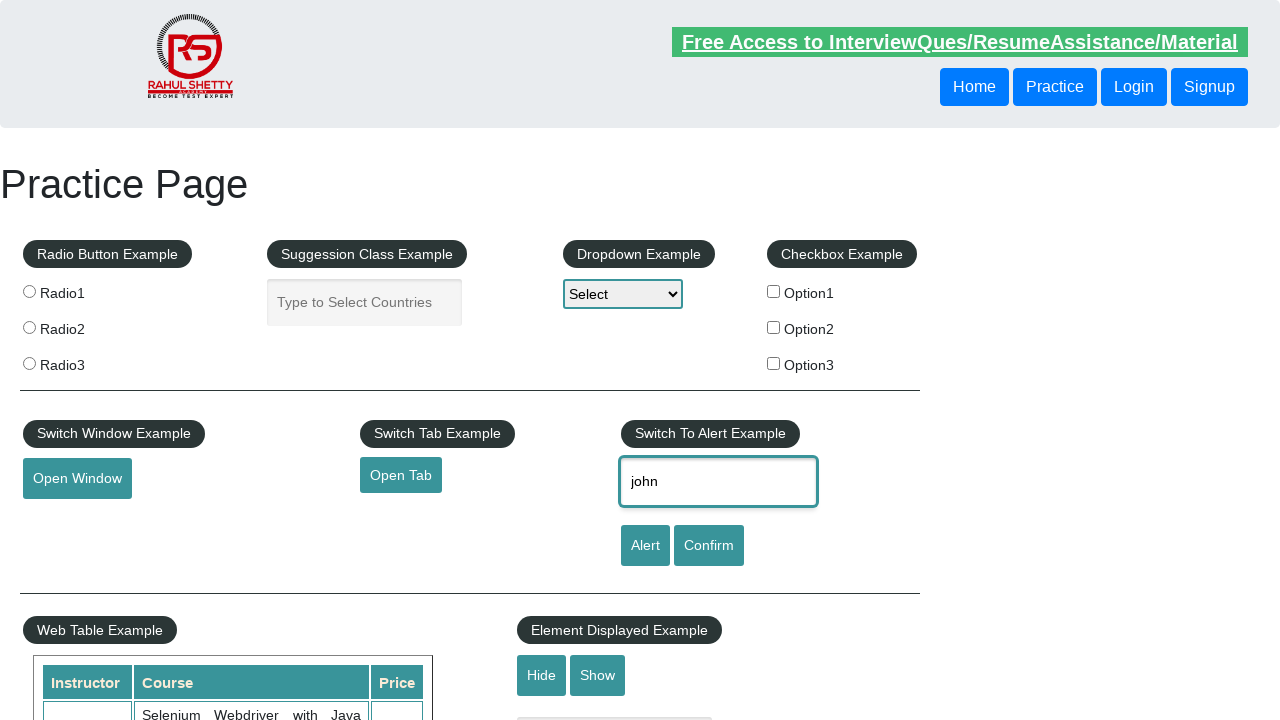

Clicked alert button to trigger alert at (645, 546) on #alertbtn
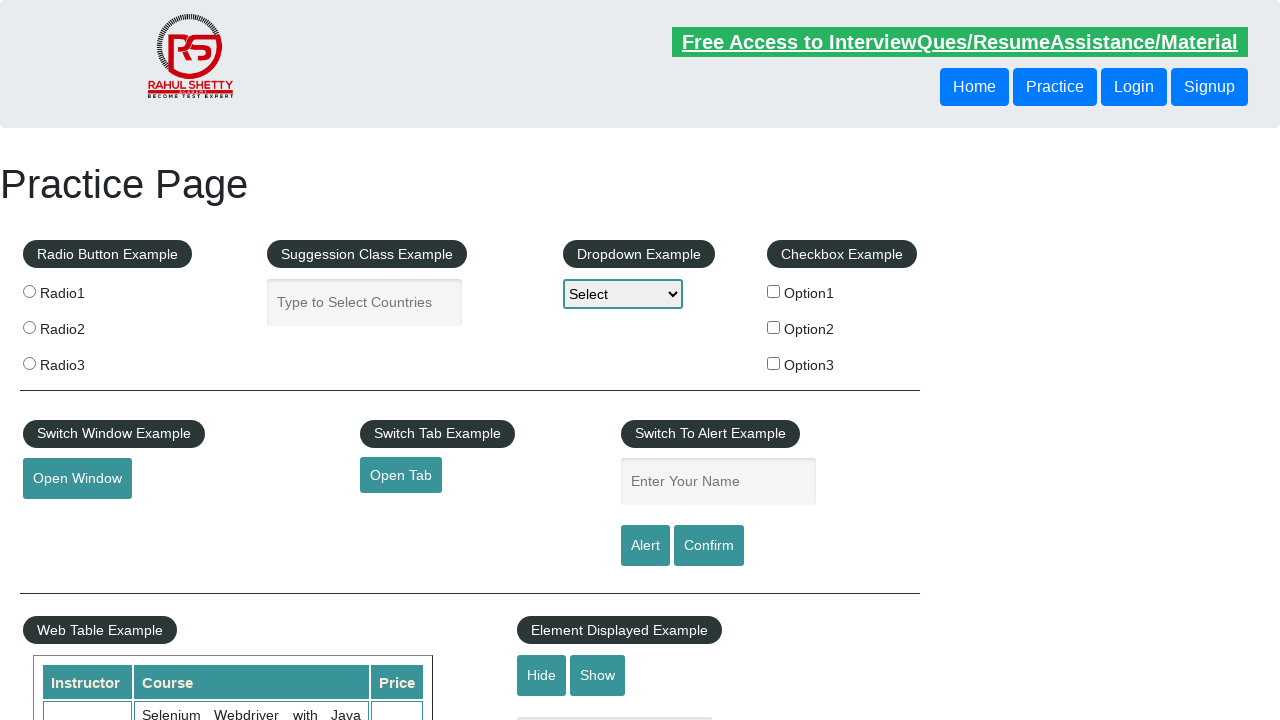

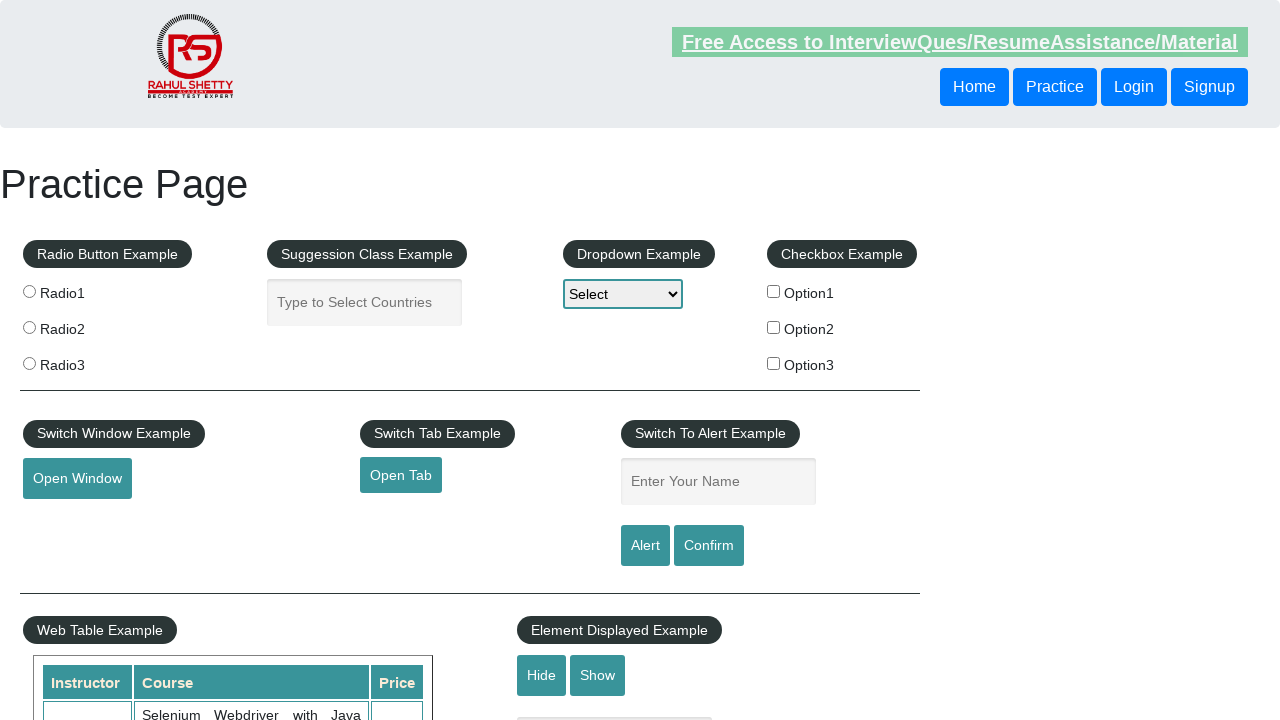